Tests the Back button on the answers to question 3 after setting up all three questions.

Starting URL: https://shemsvcollege.github.io/Trivia/

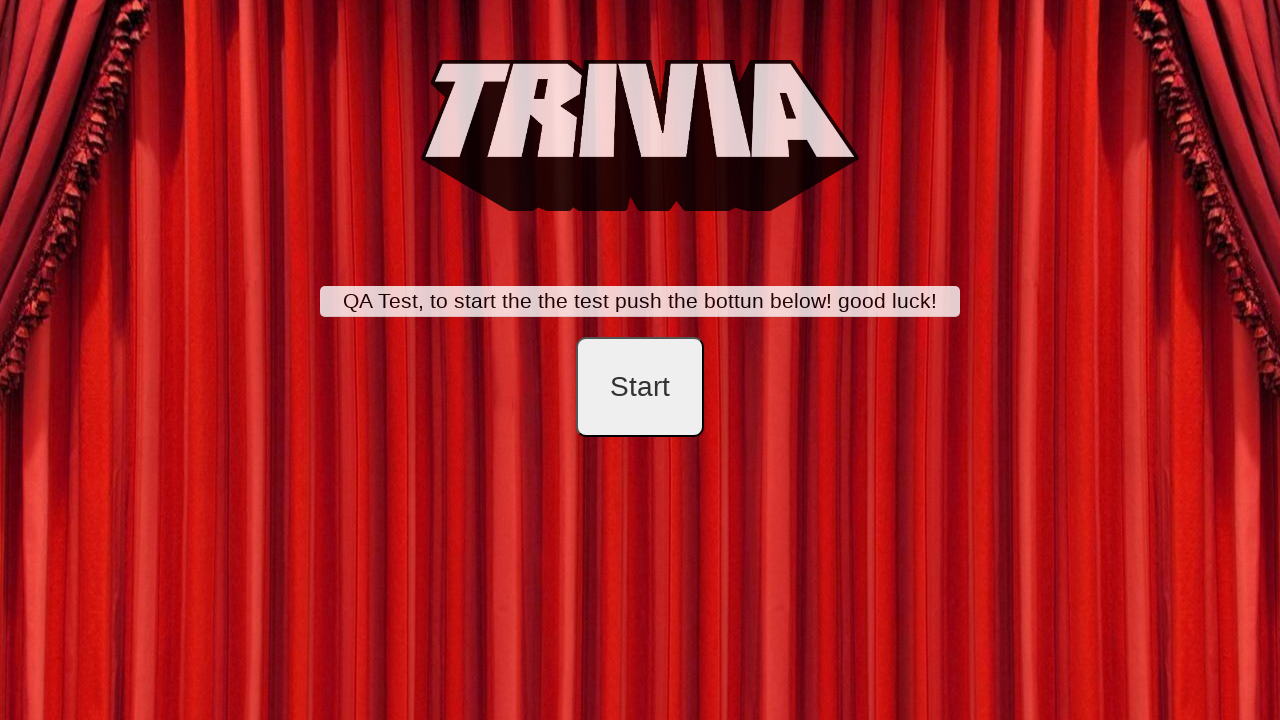

Clicked start button at (640, 387) on #startB
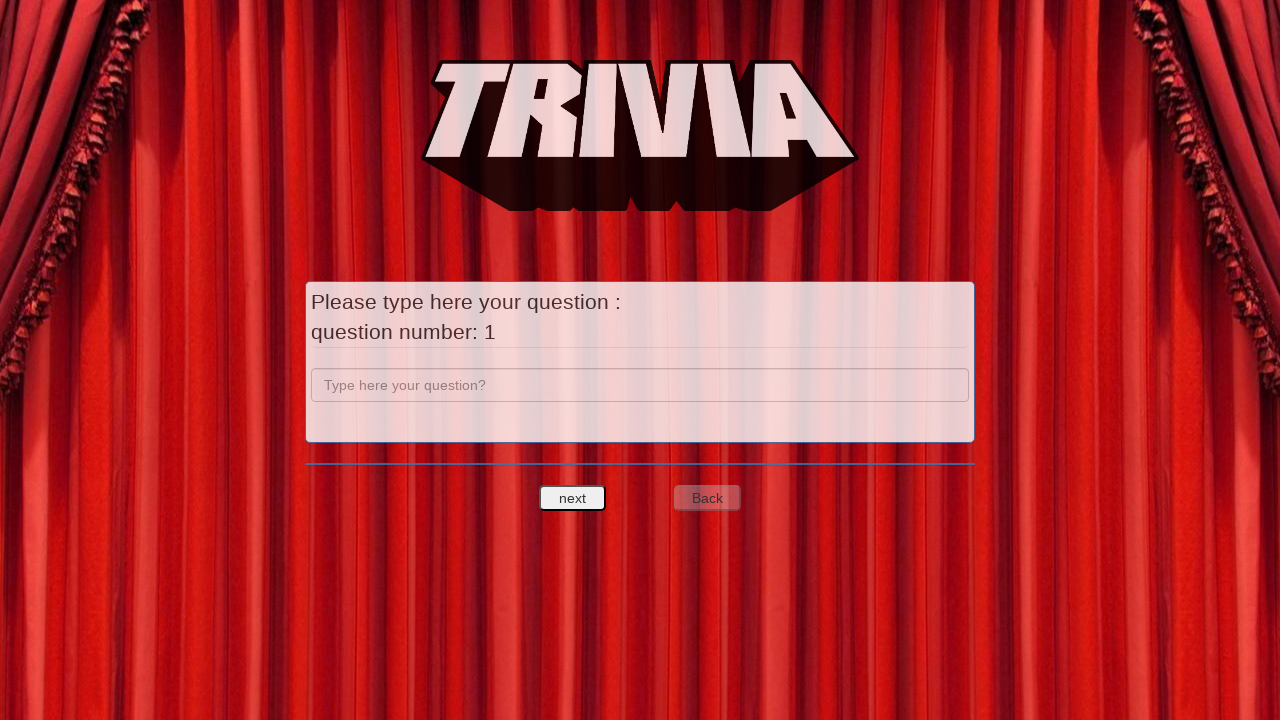

Entered 'a' as question 1 on input[name='question']
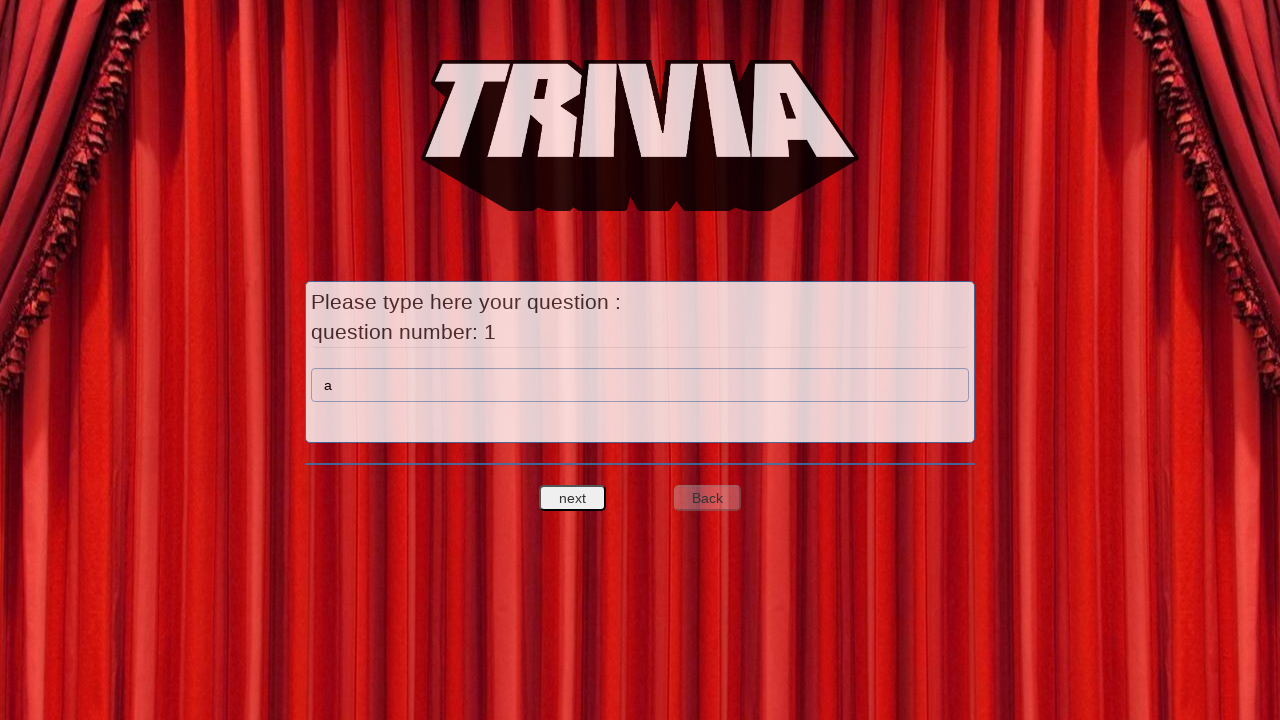

Clicked next question button to proceed to answers for question 1 at (573, 498) on #nextquest
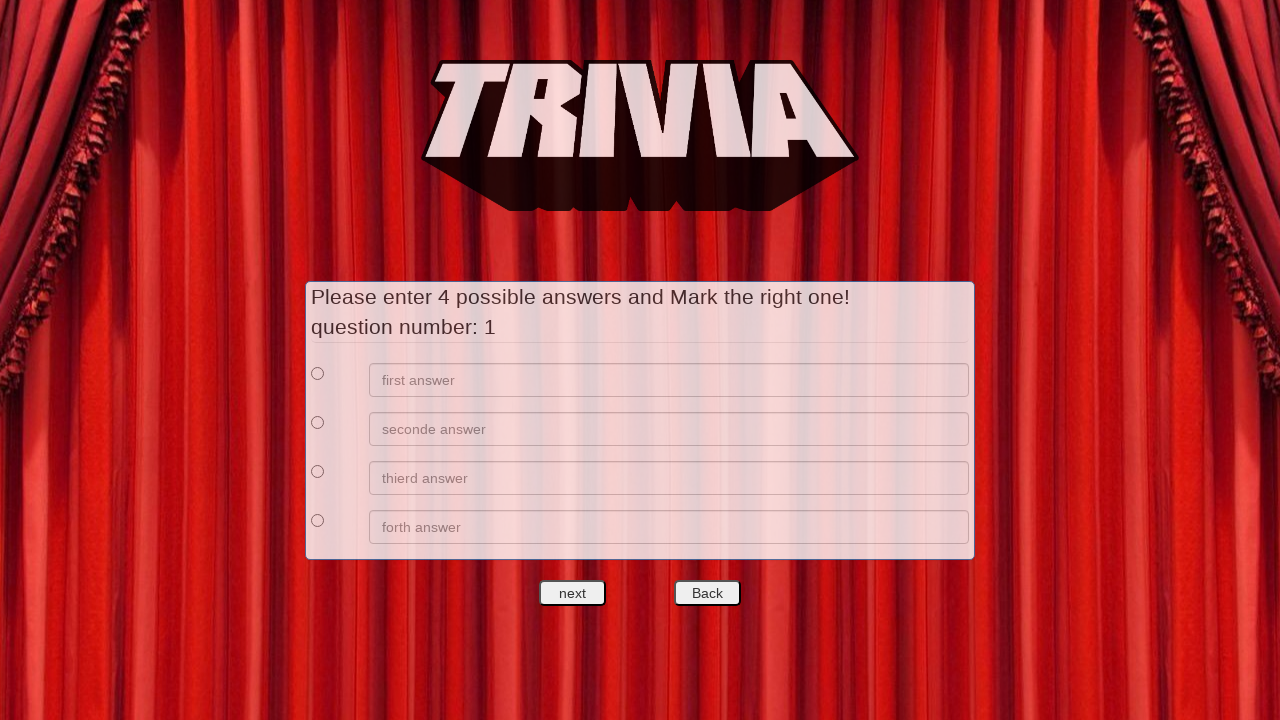

Entered 'a' as answer 1 for question 1 on xpath=//*[@id='answers']/div[1]/div[2]/input
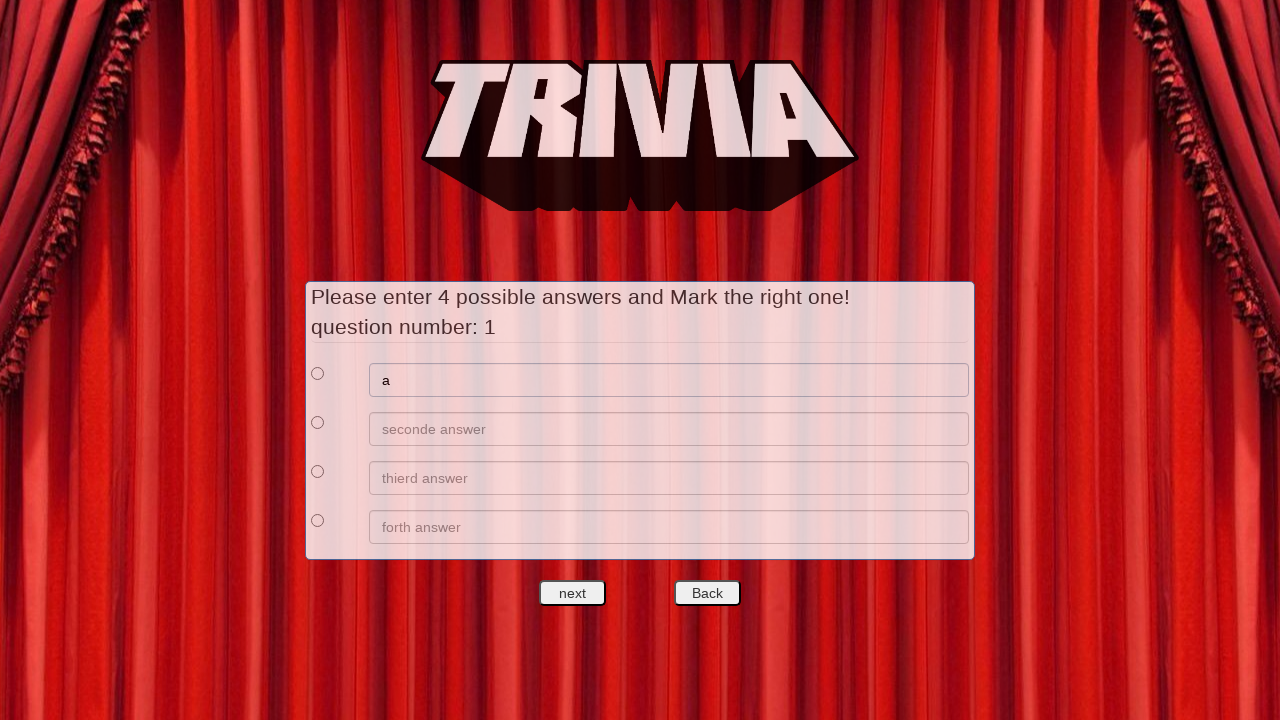

Entered 'b' as answer 2 for question 1 on xpath=//*[@id='answers']/div[2]/div[2]/input
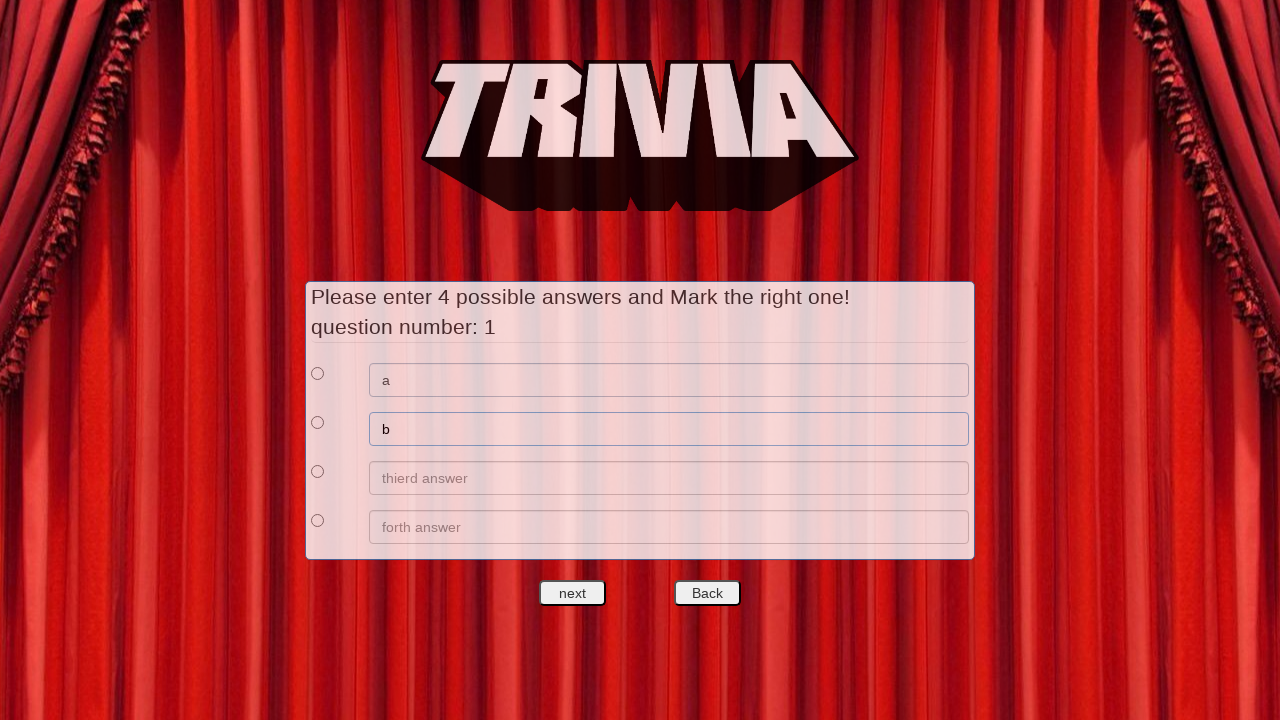

Entered 'c' as answer 3 for question 1 on xpath=//*[@id='answers']/div[3]/div[2]/input
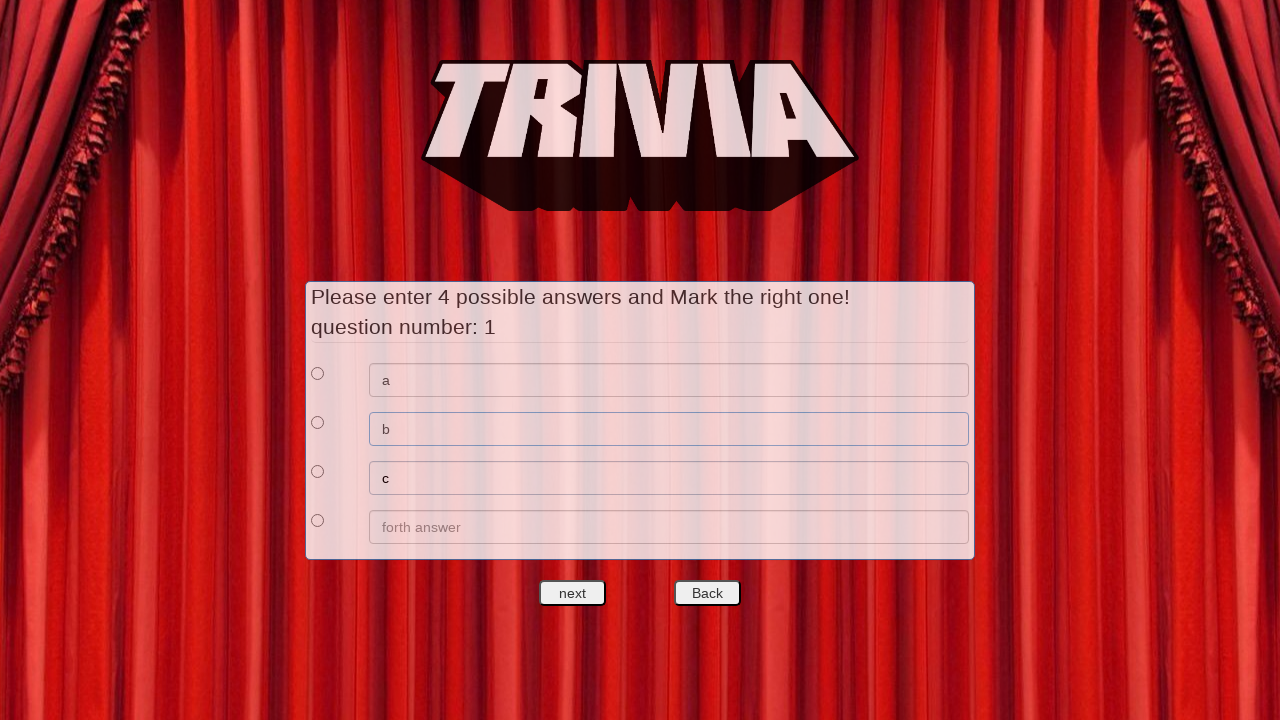

Entered 'd' as answer 4 for question 1 on xpath=//*[@id='answers']/div[4]/div[2]/input
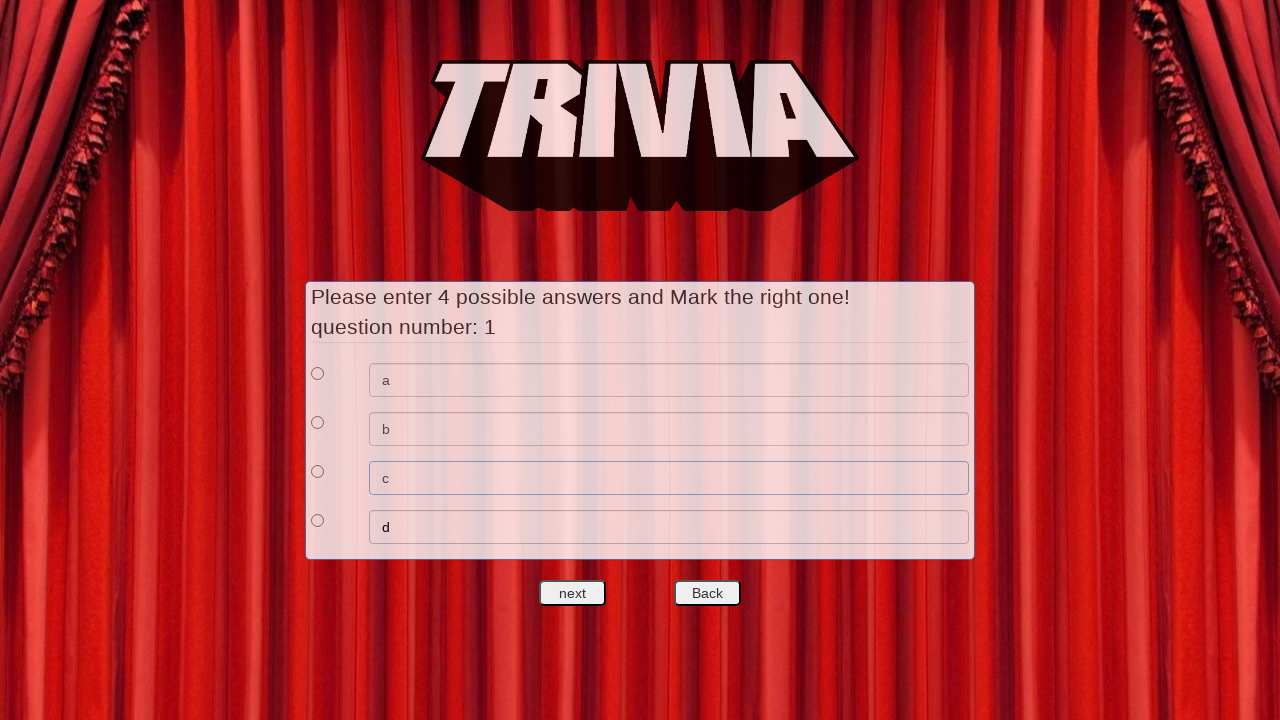

Selected answer 1 as correct answer for question 1 at (318, 373) on xpath=//*[@id='answers']/div[1]/div[1]/input
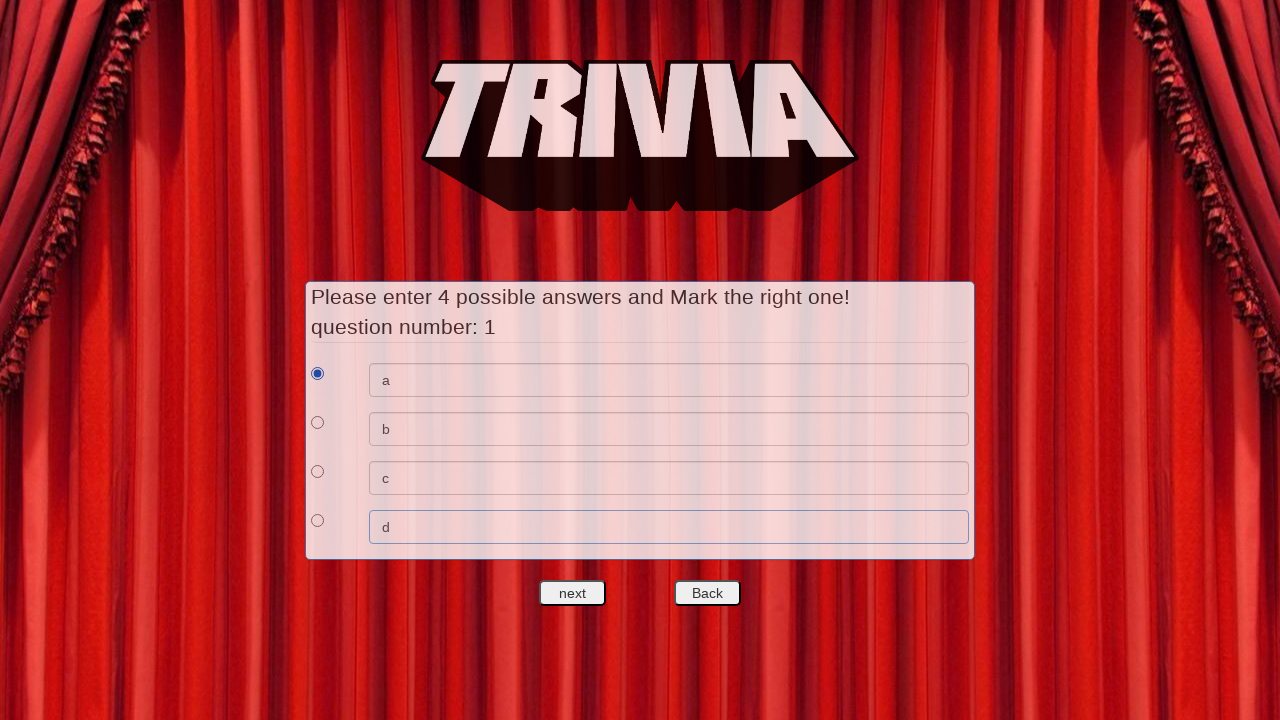

Clicked next question button to proceed to question 2 at (573, 593) on #nextquest
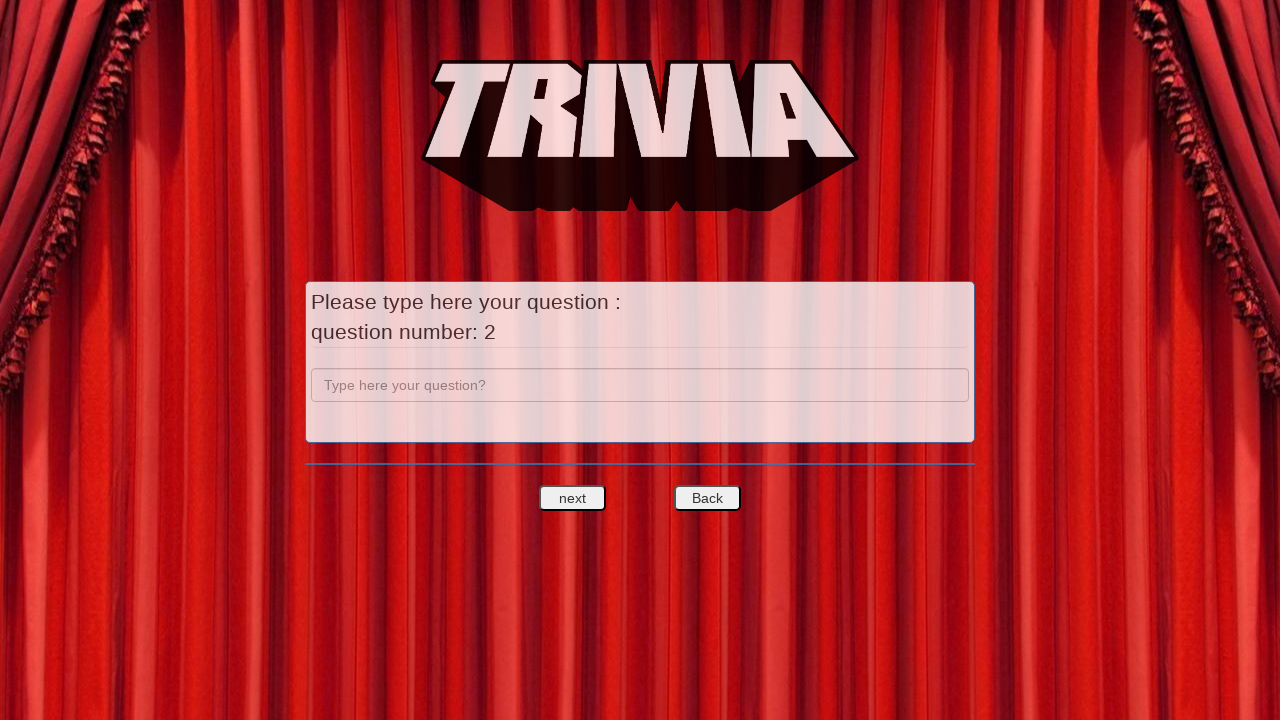

Entered 'b' as question 2 on input[name='question']
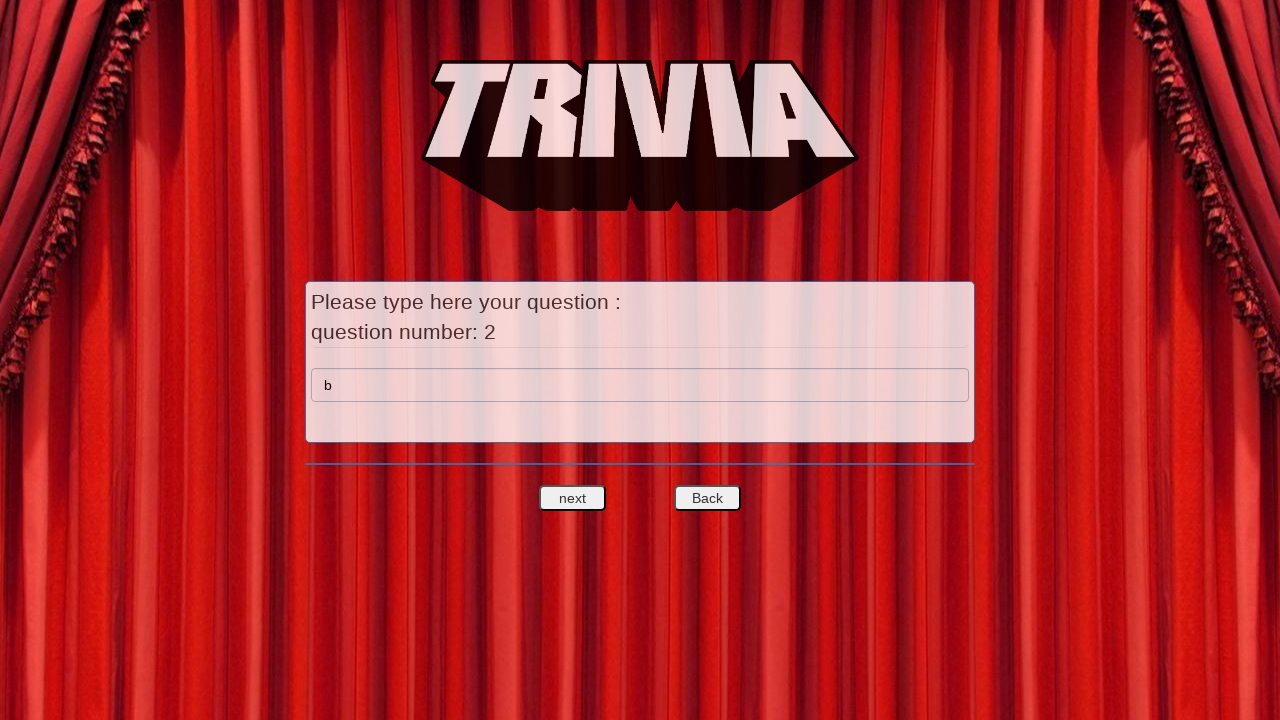

Clicked next question button to proceed to answers for question 2 at (573, 498) on #nextquest
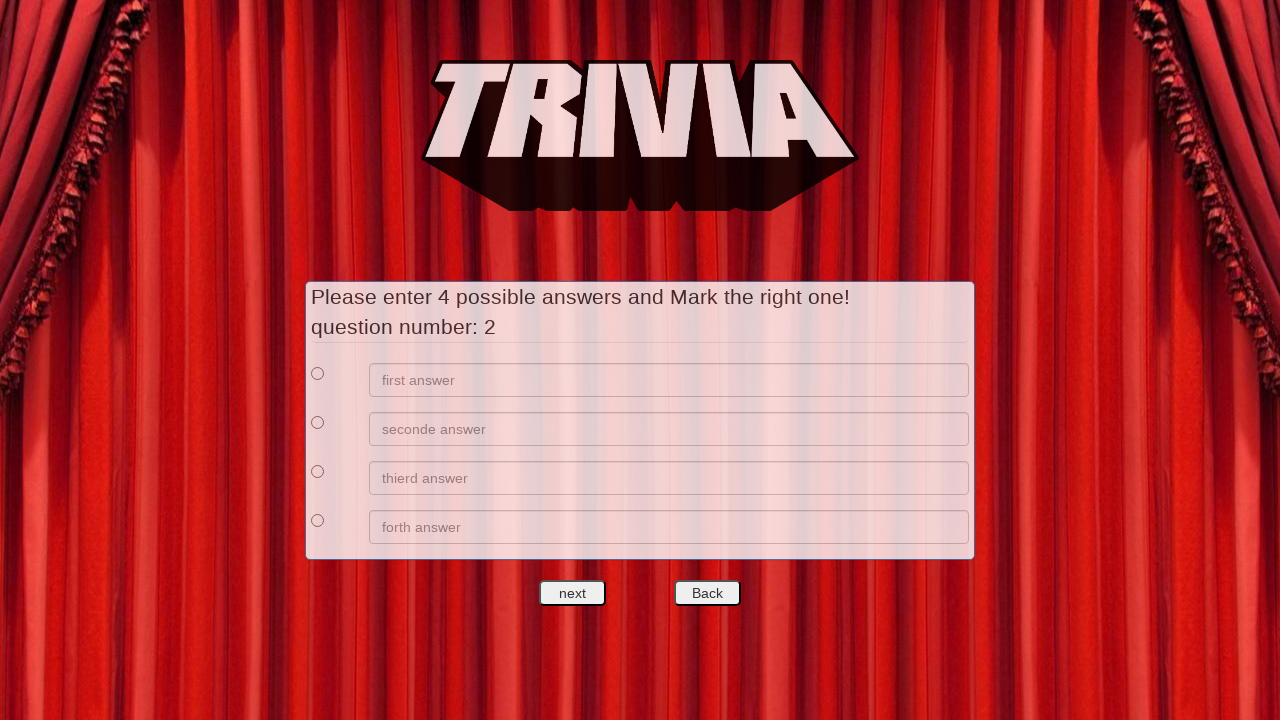

Entered 'e' as answer 1 for question 2 on xpath=//*[@id='answers']/div[1]/div[2]/input
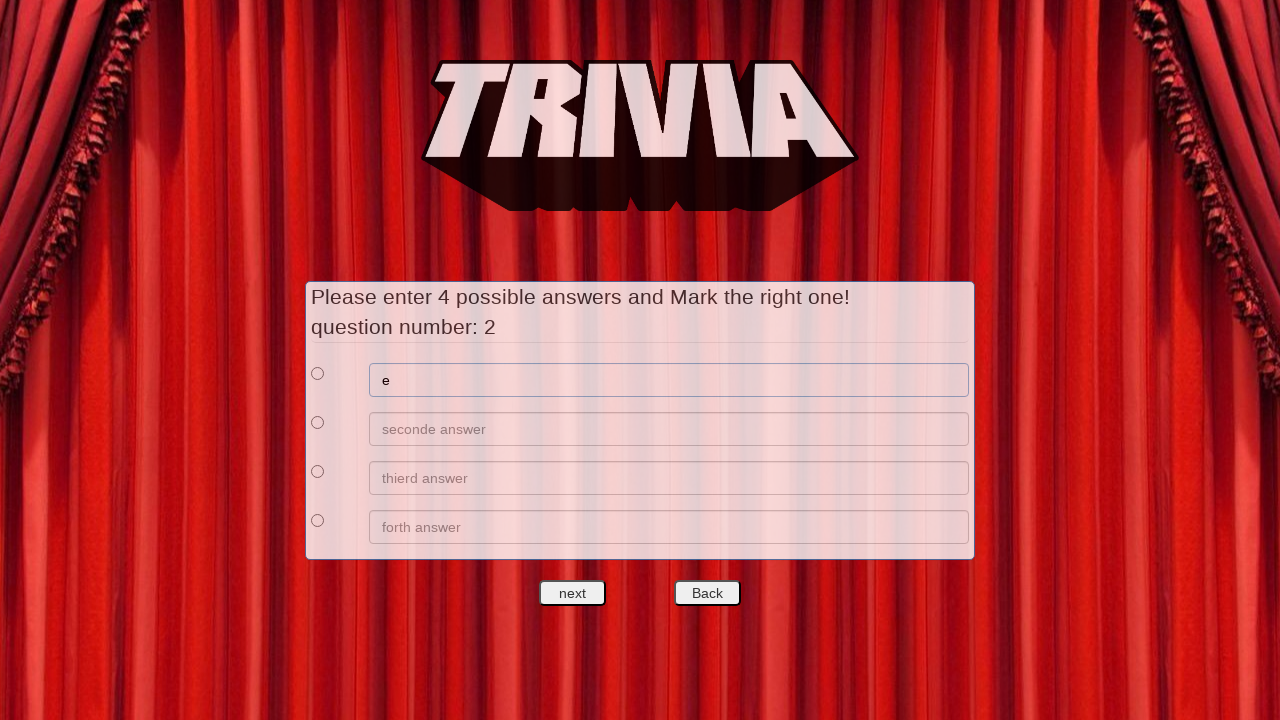

Entered 'f' as answer 2 for question 2 on xpath=//*[@id='answers']/div[2]/div[2]/input
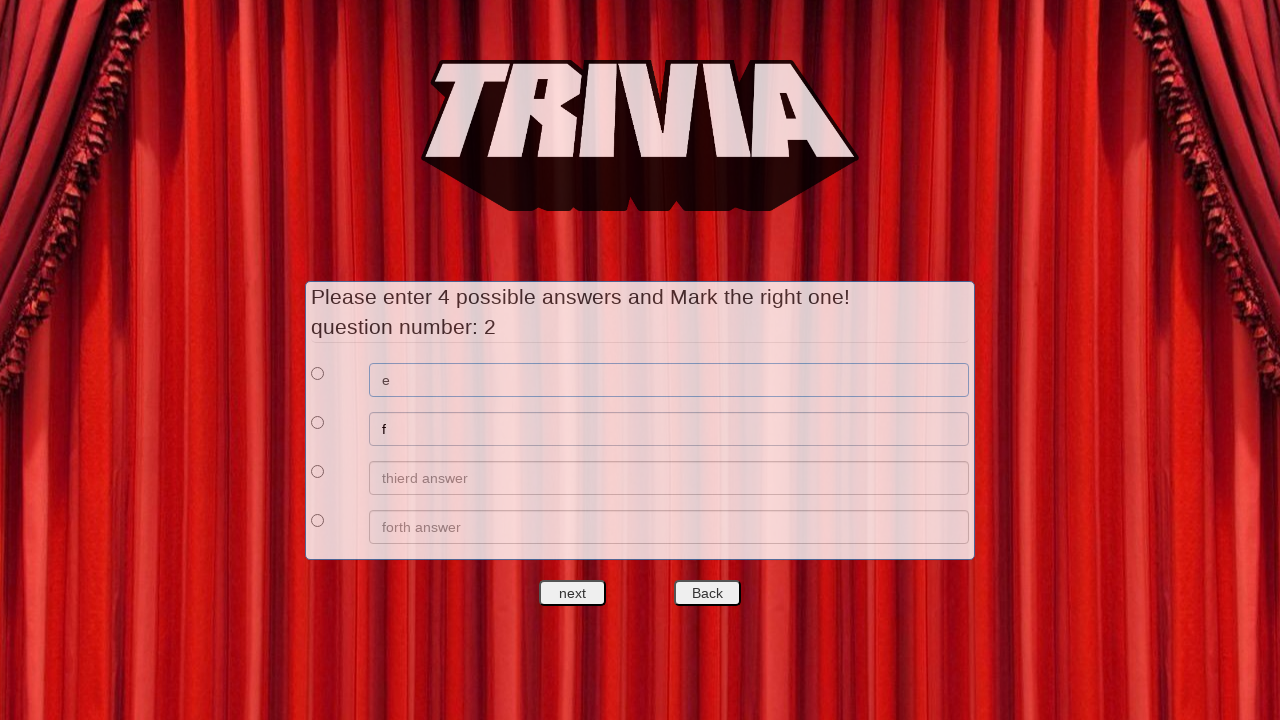

Entered 'g' as answer 3 for question 2 on xpath=//*[@id='answers']/div[3]/div[2]/input
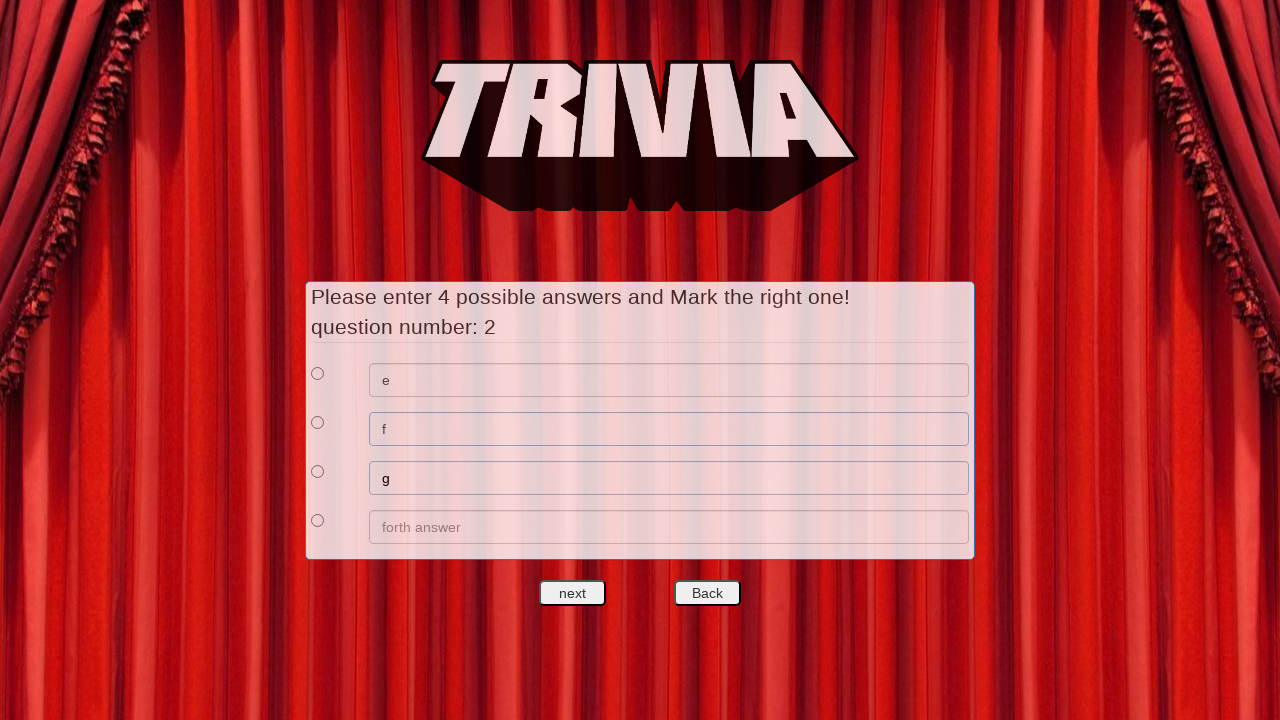

Entered 'h' as answer 4 for question 2 on xpath=//*[@id='answers']/div[4]/div[2]/input
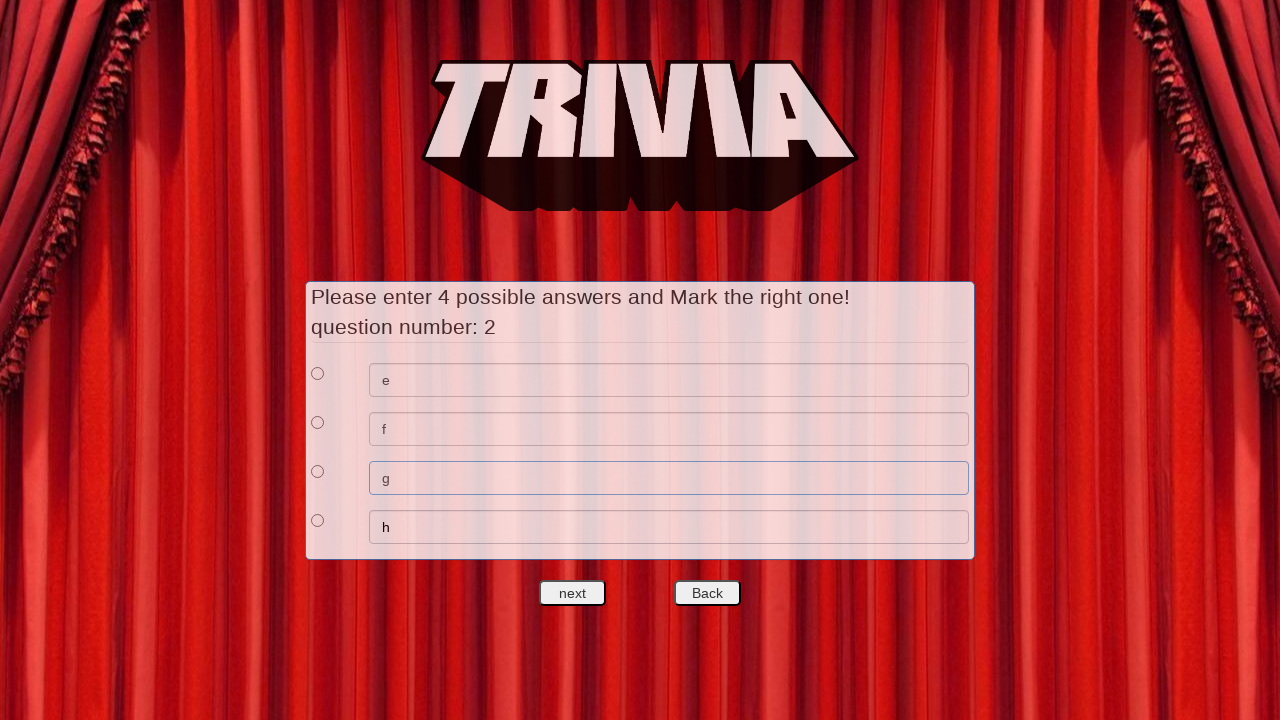

Selected answer 1 as correct answer for question 2 at (318, 373) on xpath=//*[@id='answers']/div[1]/div[1]/input
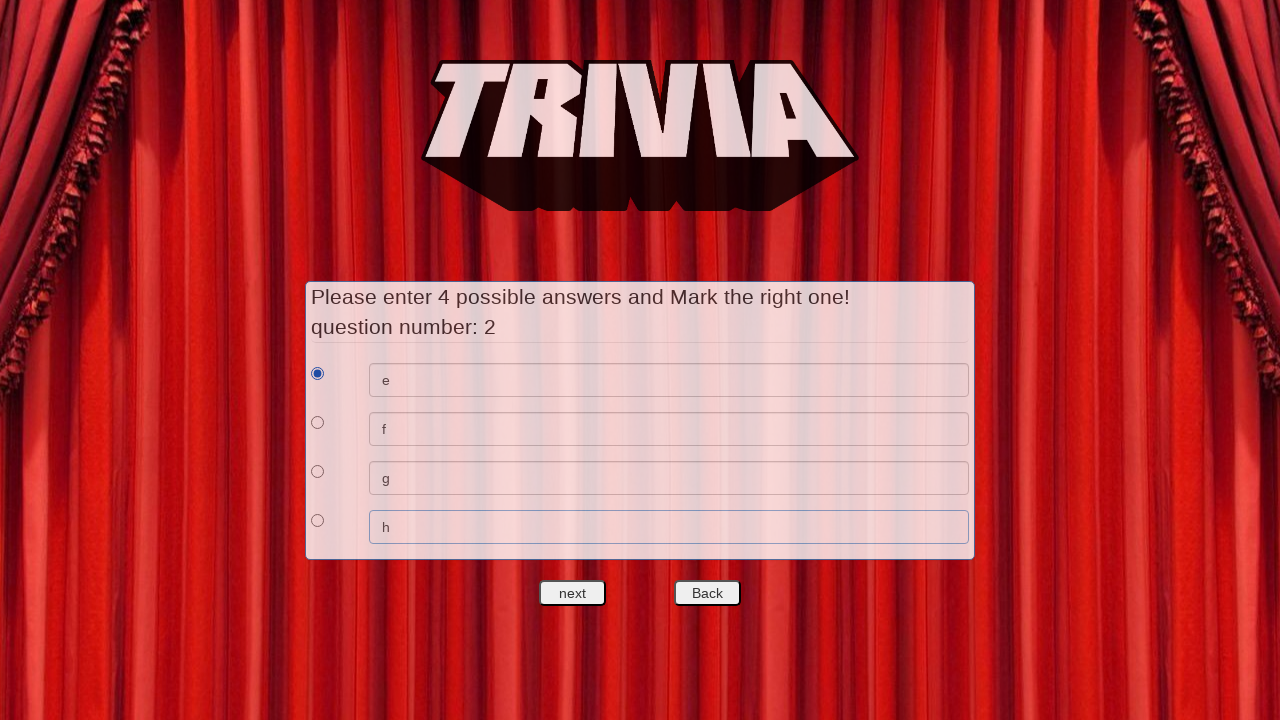

Clicked next question button to proceed to question 3 at (573, 593) on #nextquest
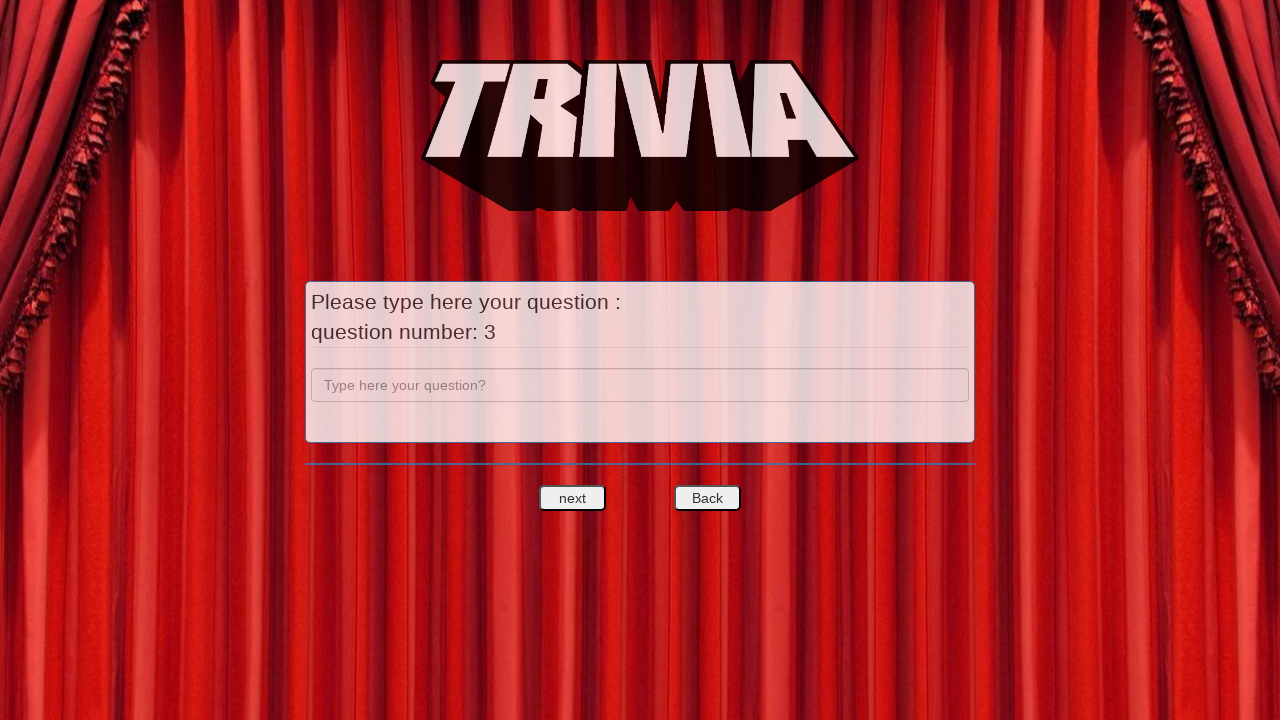

Clicked next question button to proceed to answers for question 3 at (573, 498) on #nextquest
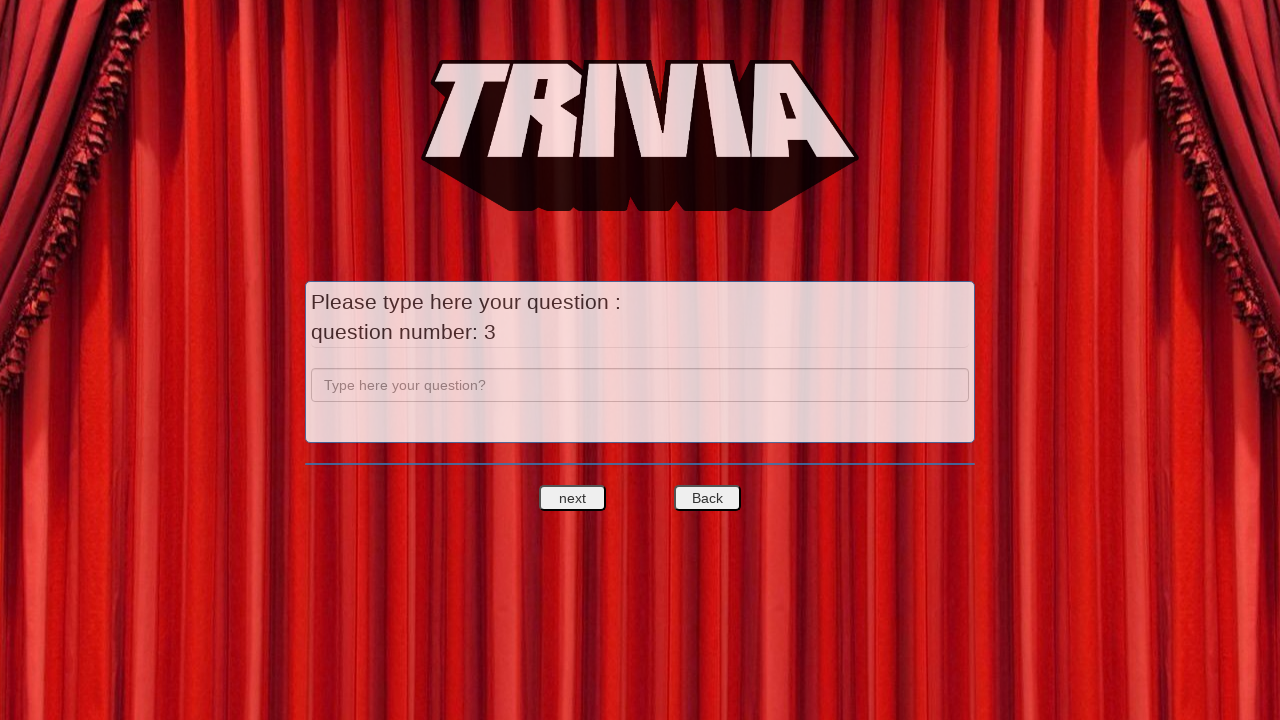

Entered 'c' as question 3 on input[name='question']
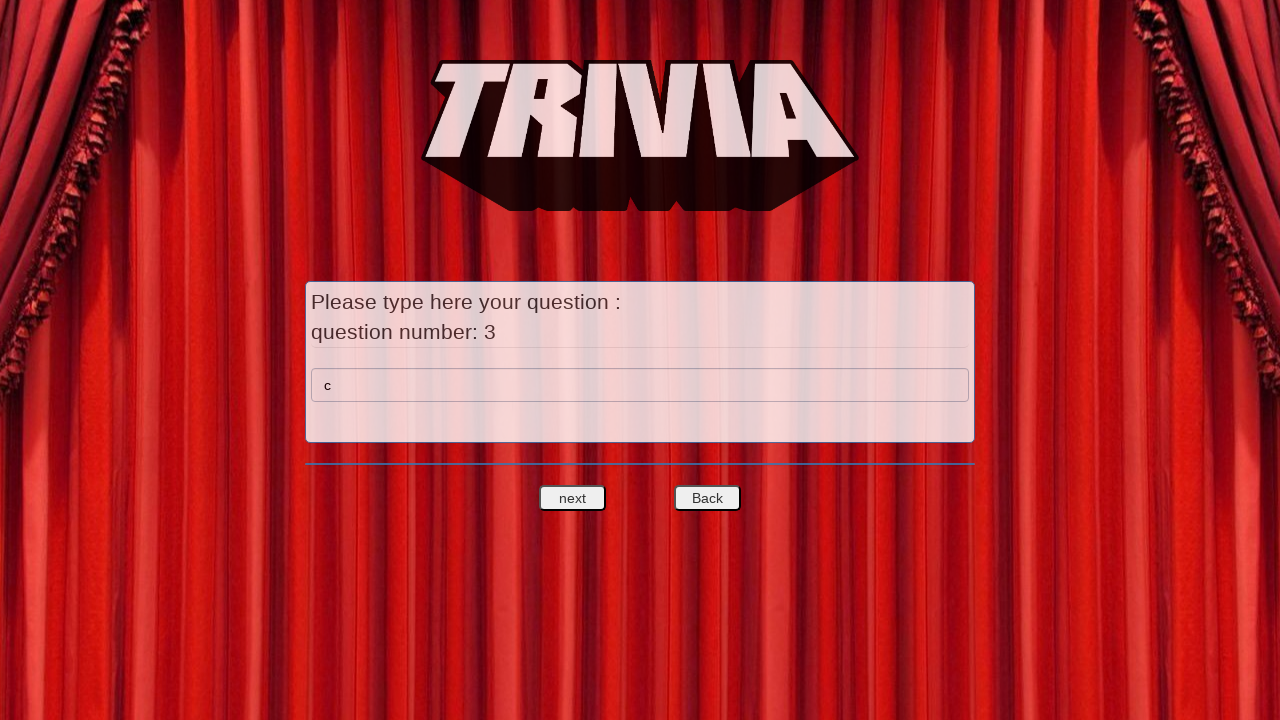

Clicked next question button to proceed to answers for question 3 at (573, 498) on #nextquest
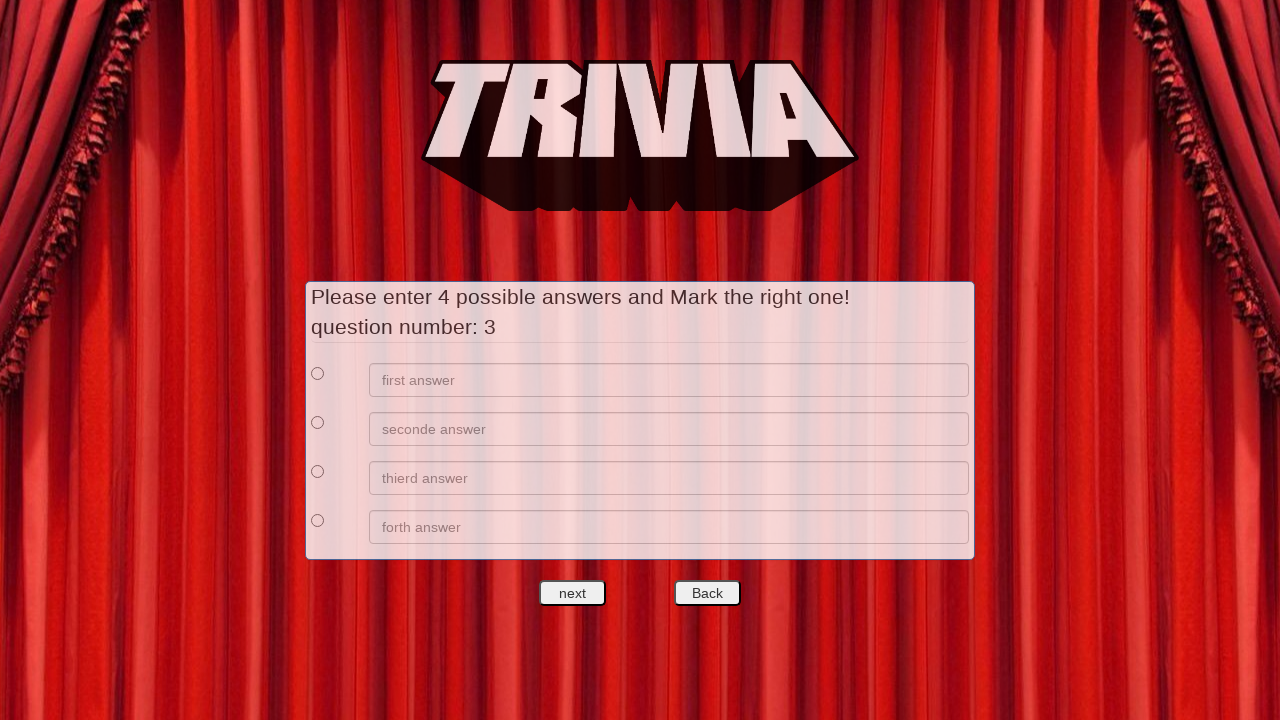

Clicked back button on question 3 answers page at (707, 593) on #backquest
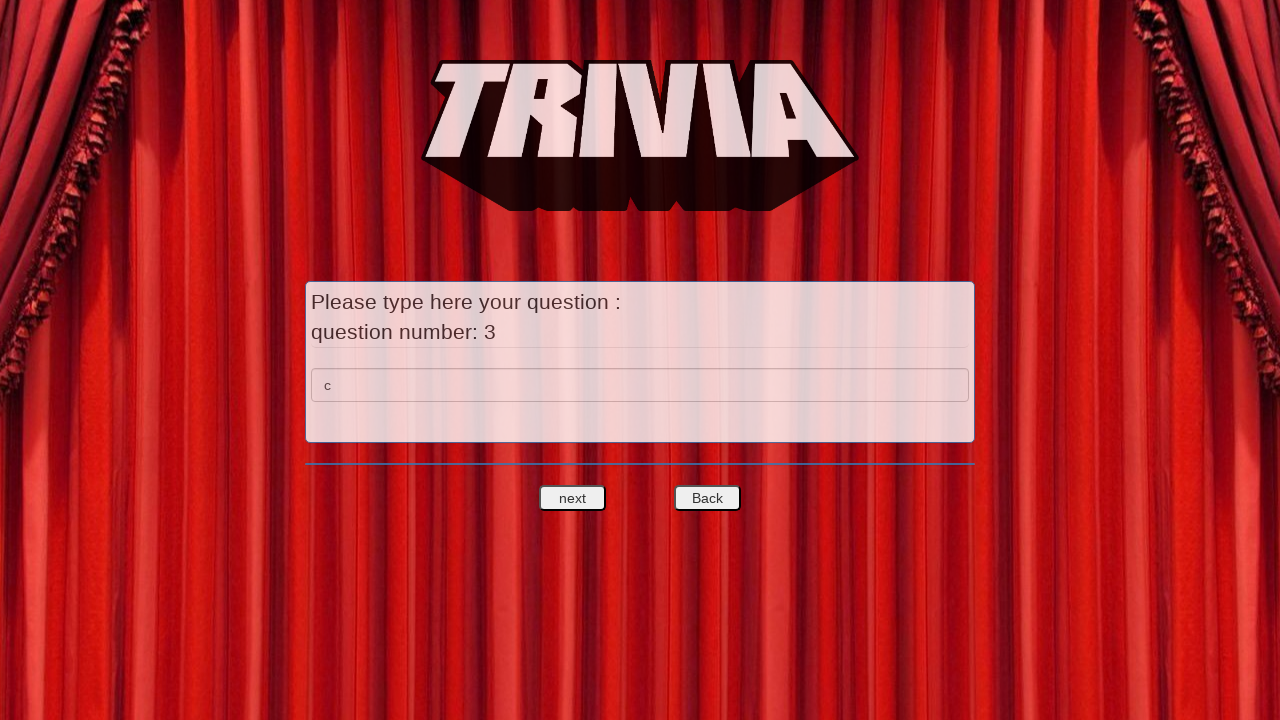

Verified question input field is displayed after clicking back button
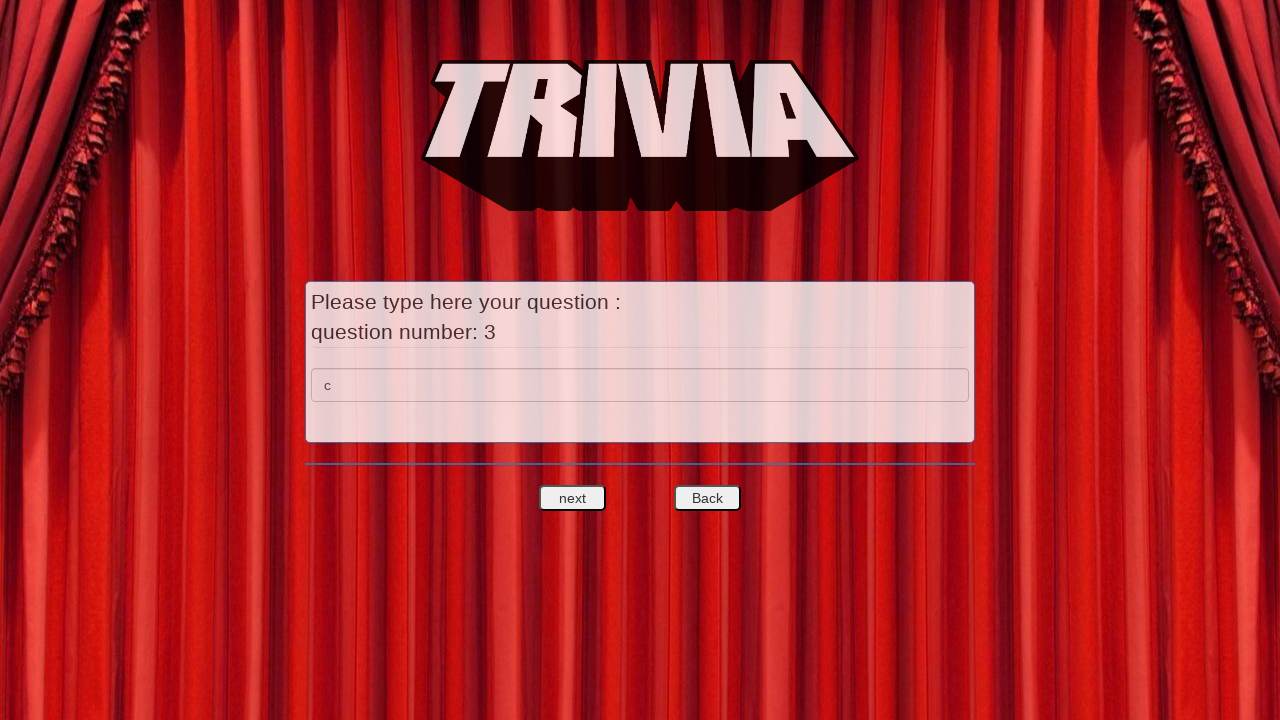

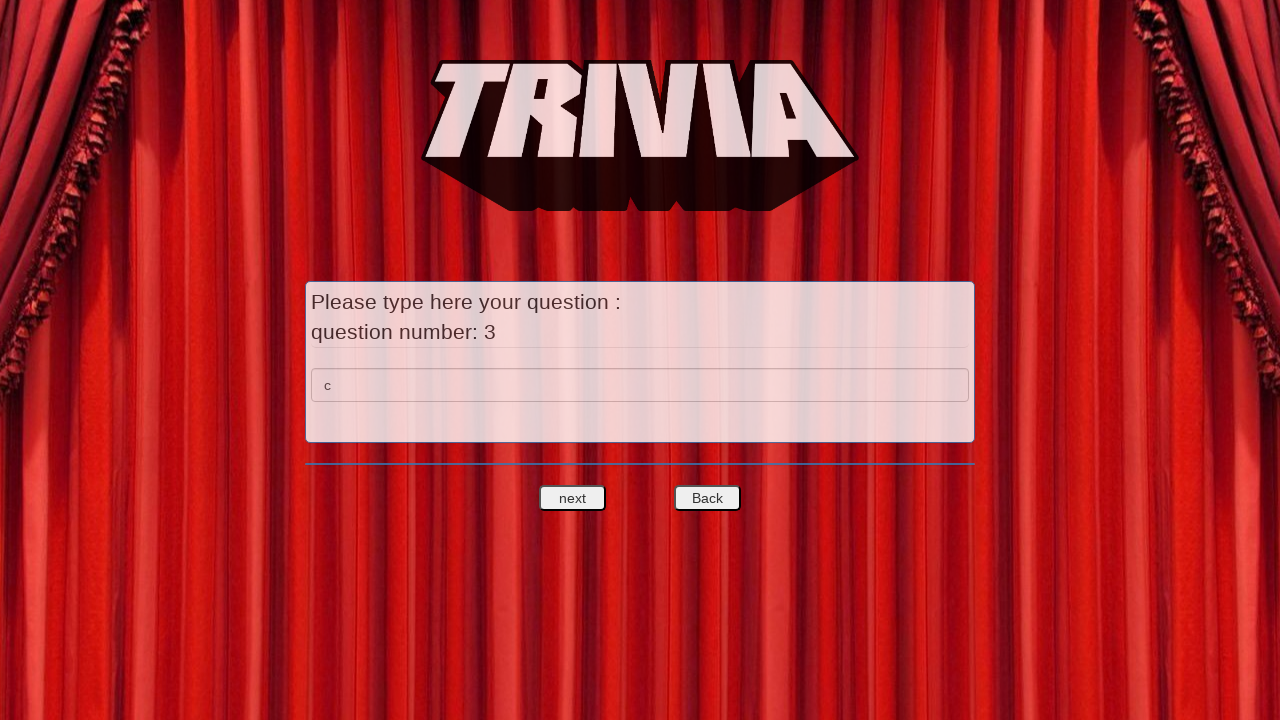